Tests that pressing Escape cancels edits and restores original text

Starting URL: https://demo.playwright.dev/todomvc

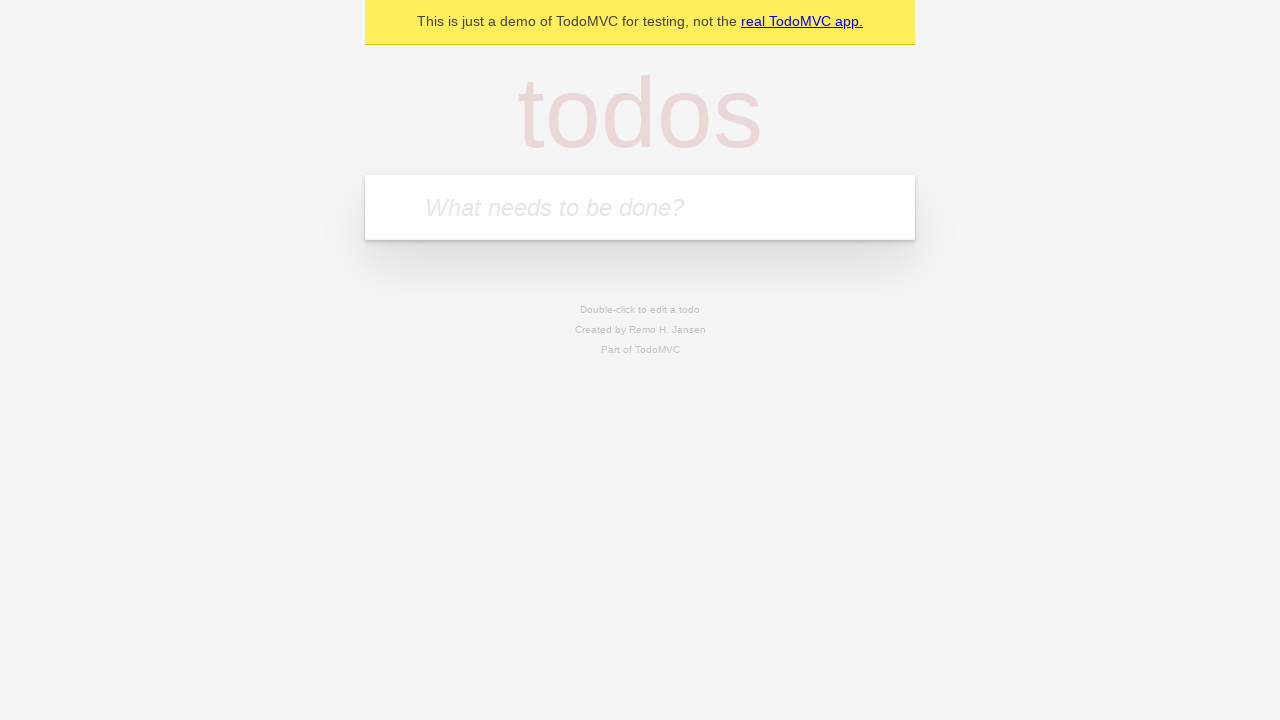

Filled new todo input with 'buy some cheese' on .new-todo
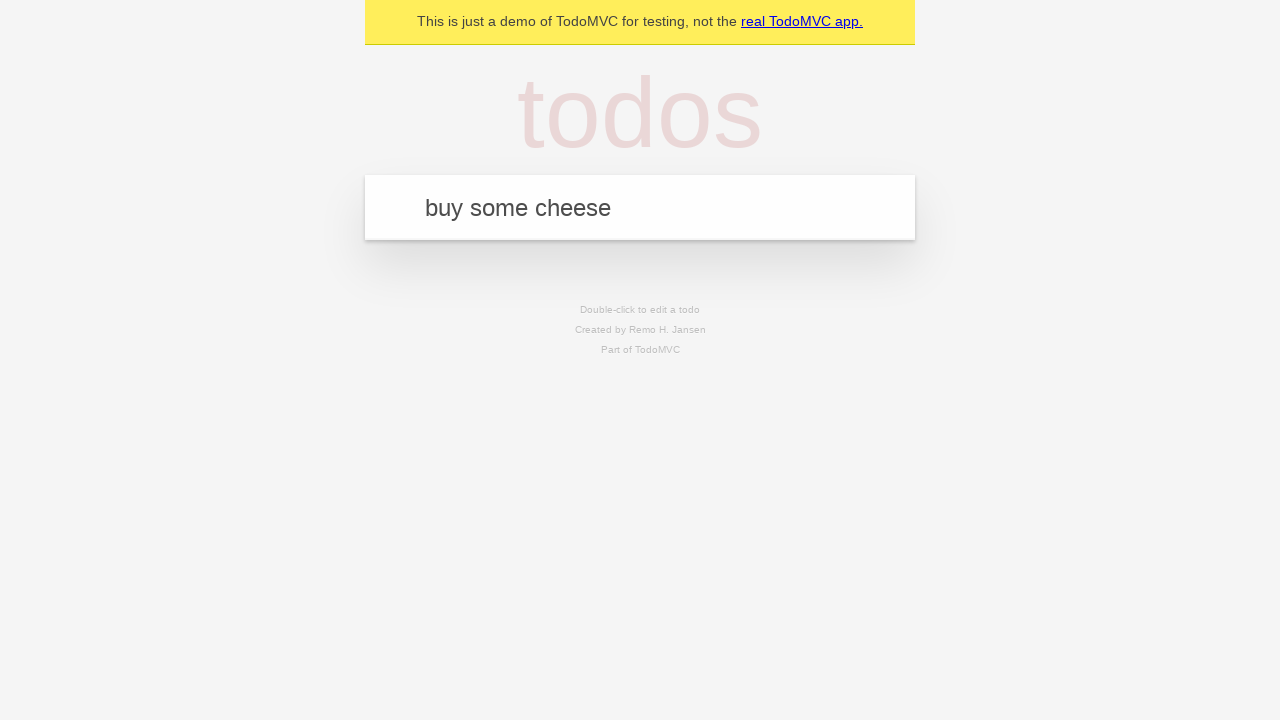

Pressed Enter to create first todo on .new-todo
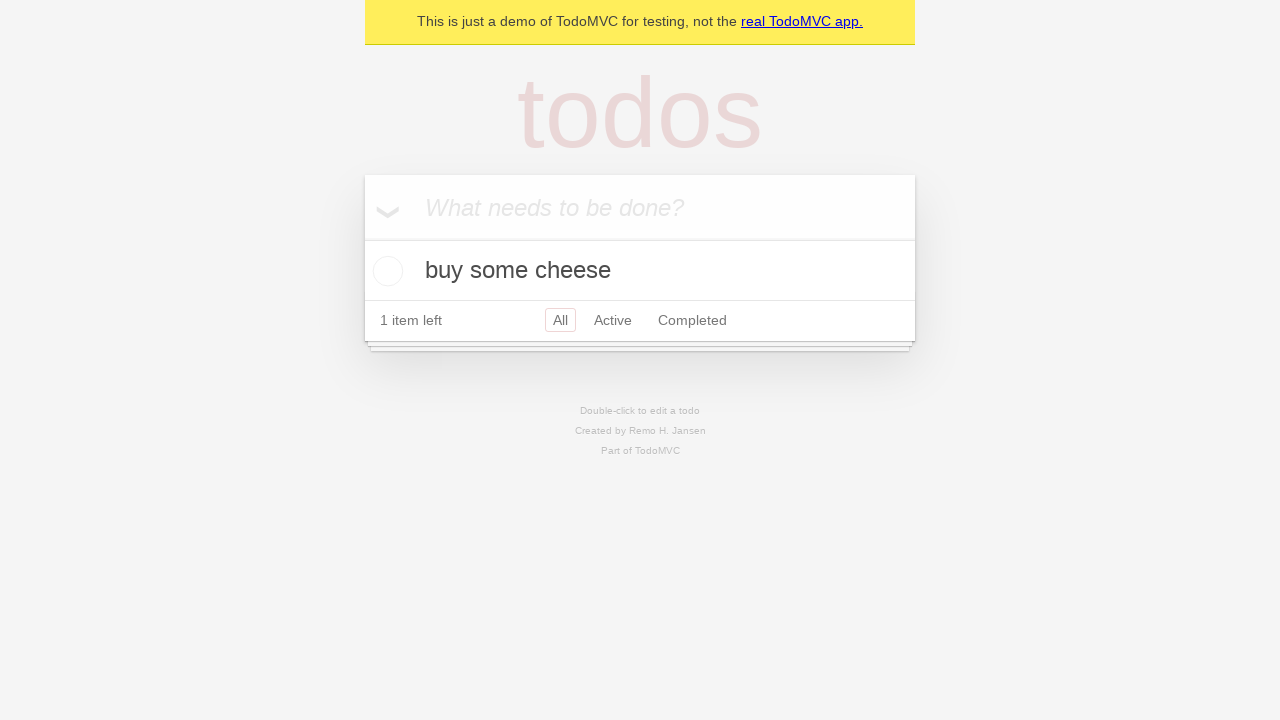

Filled new todo input with 'feed the cat' on .new-todo
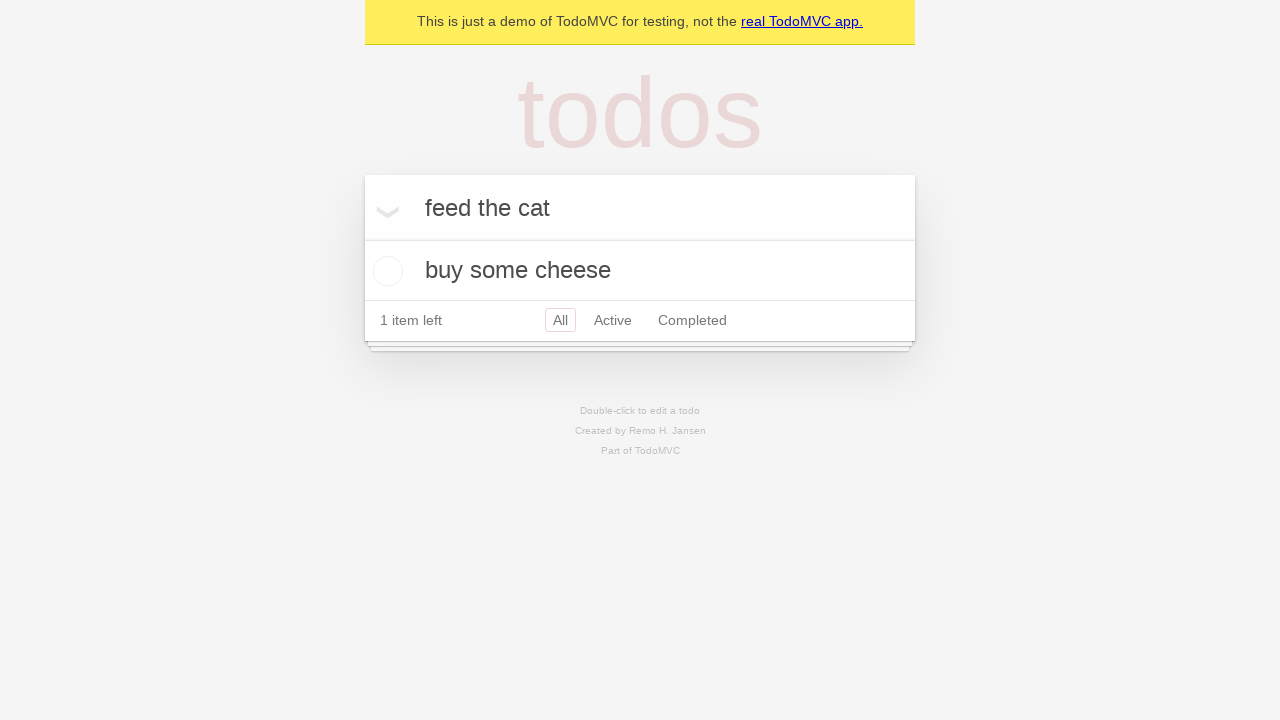

Pressed Enter to create second todo on .new-todo
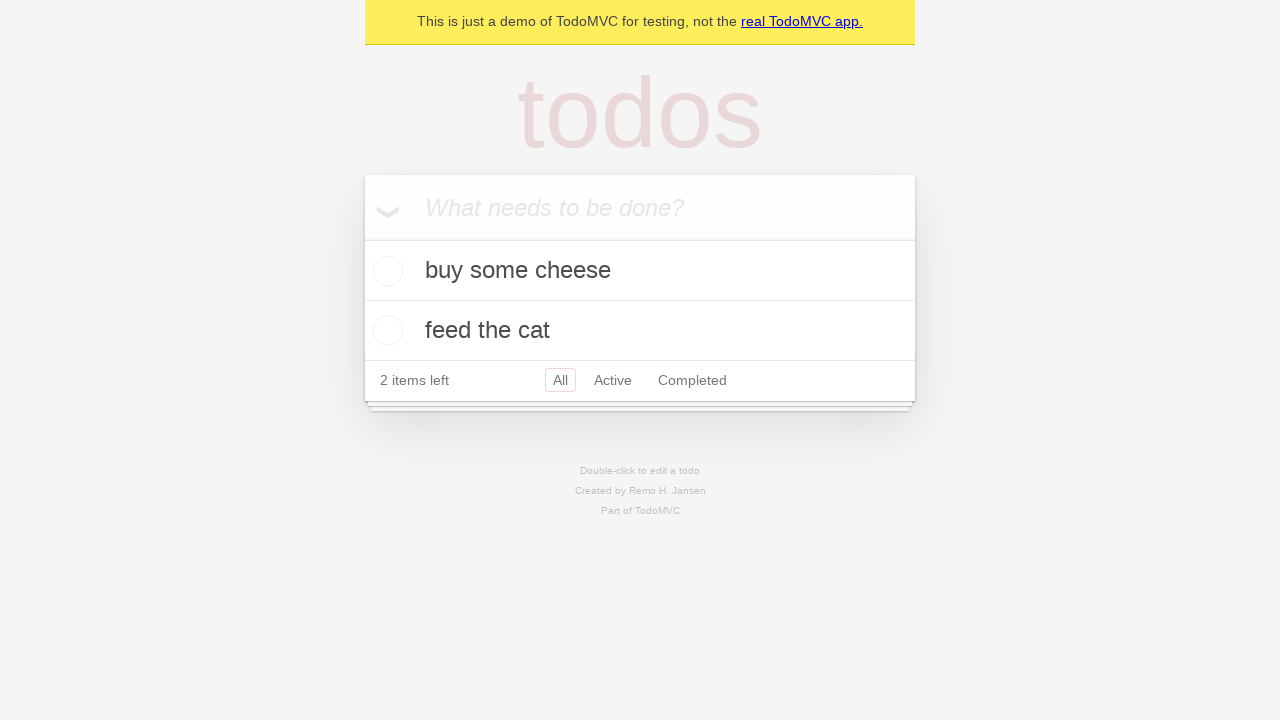

Filled new todo input with 'book a doctors appointment' on .new-todo
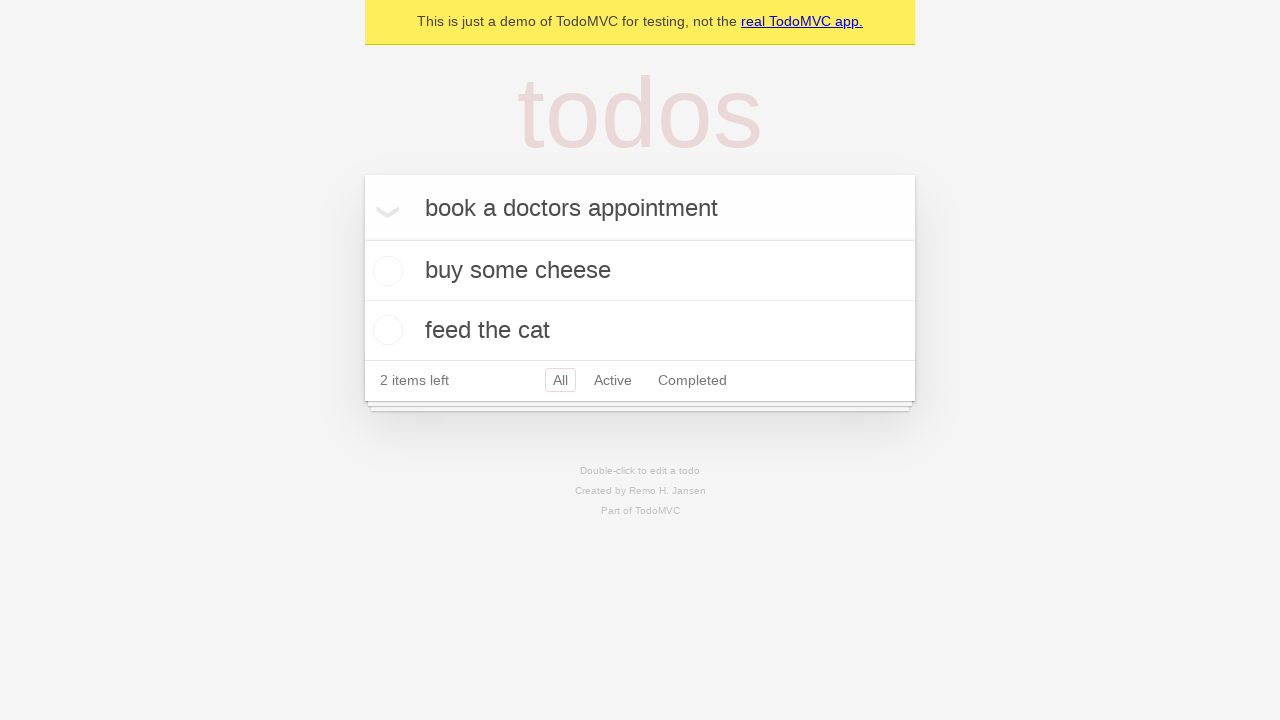

Pressed Enter to create third todo on .new-todo
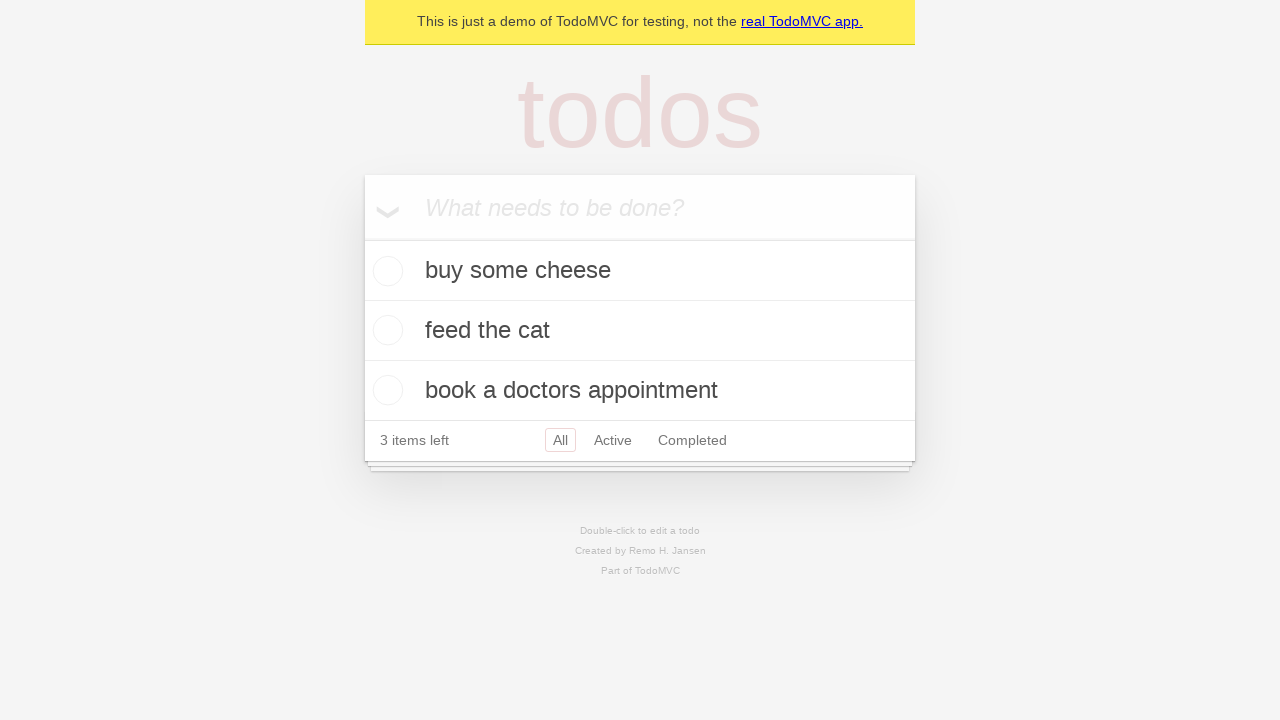

Located all todo items in the list
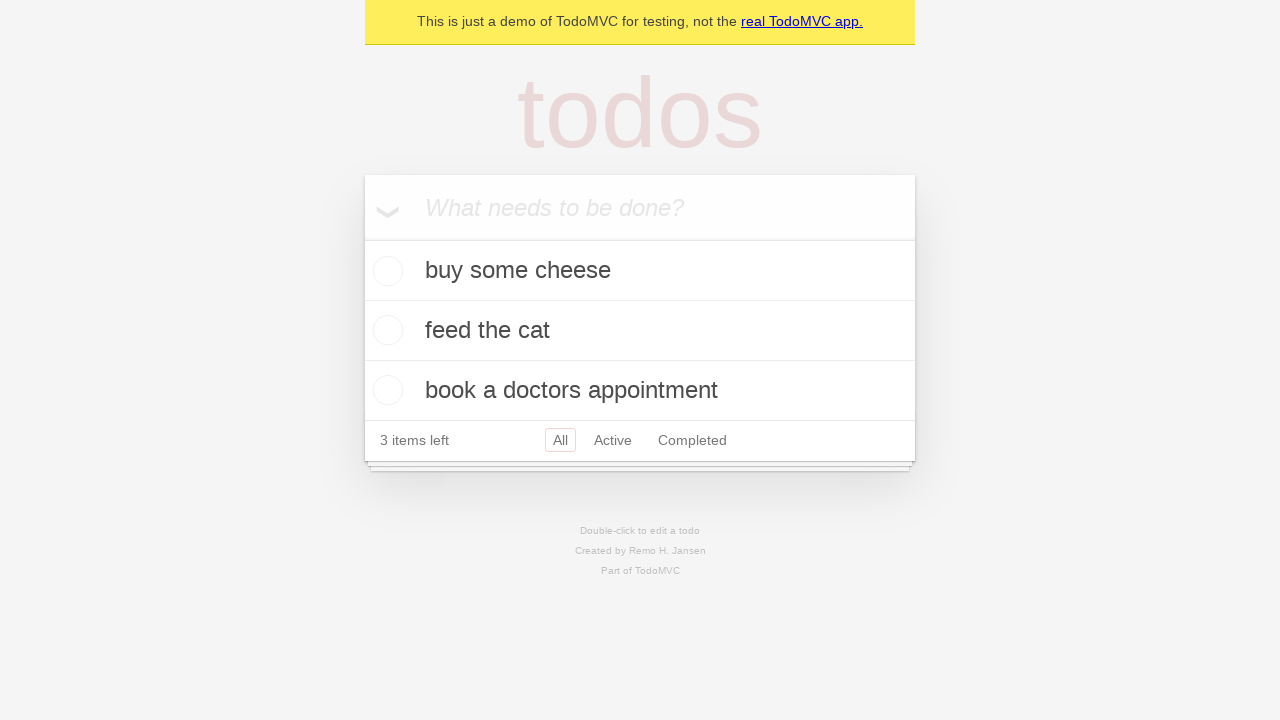

Double-clicked second todo item to enter edit mode at (640, 331) on .todo-list li >> nth=1
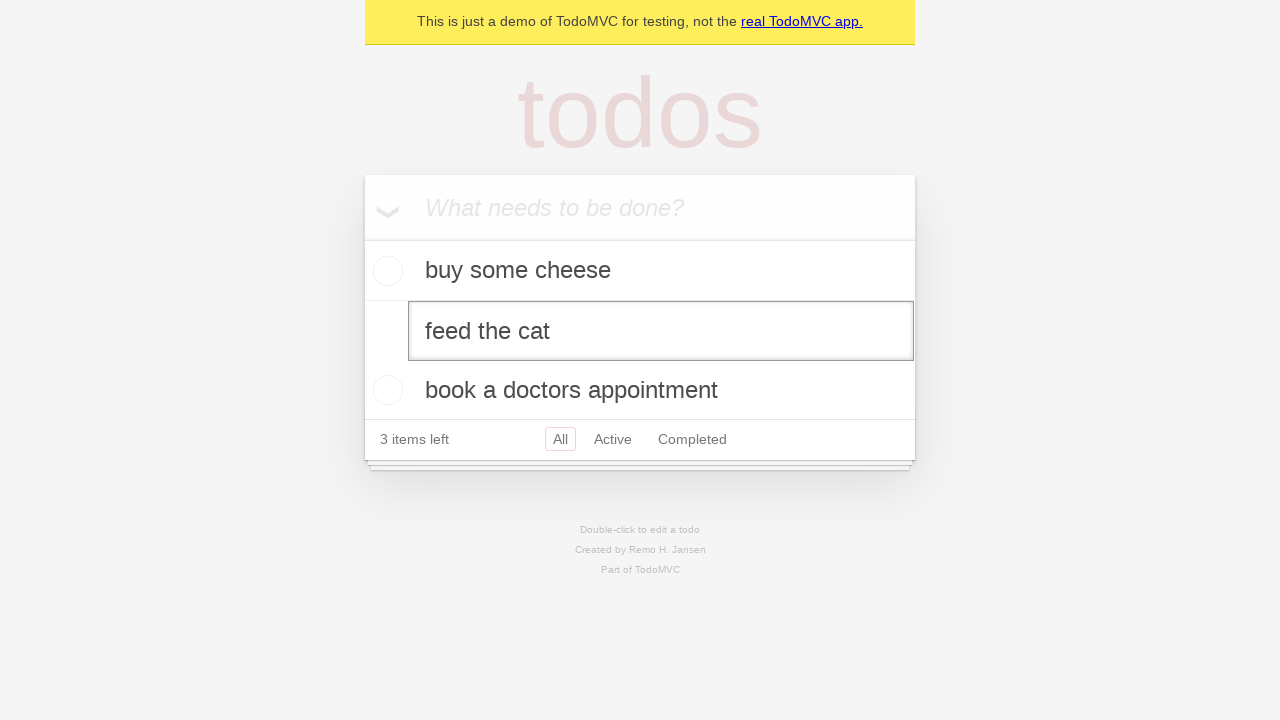

Filled edit field with 'buy some sausages' on .todo-list li >> nth=1 >> .edit
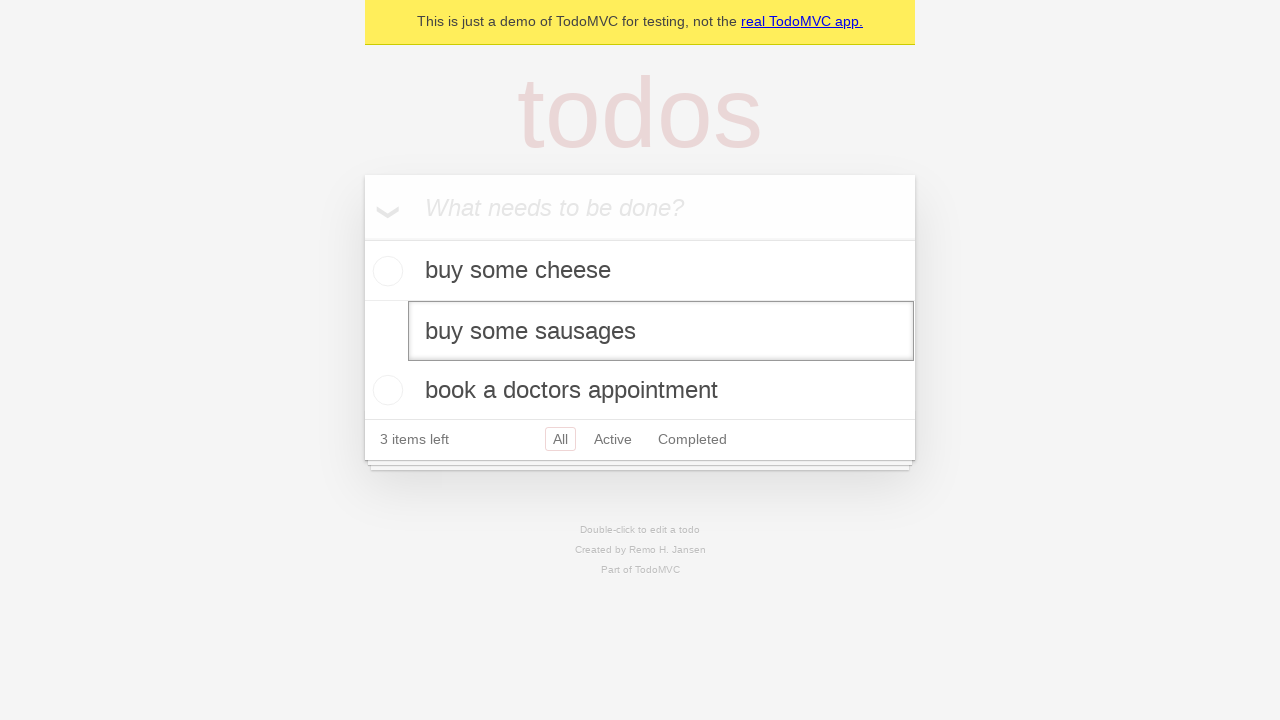

Pressed Escape to cancel edit and restore original text on .todo-list li >> nth=1 >> .edit
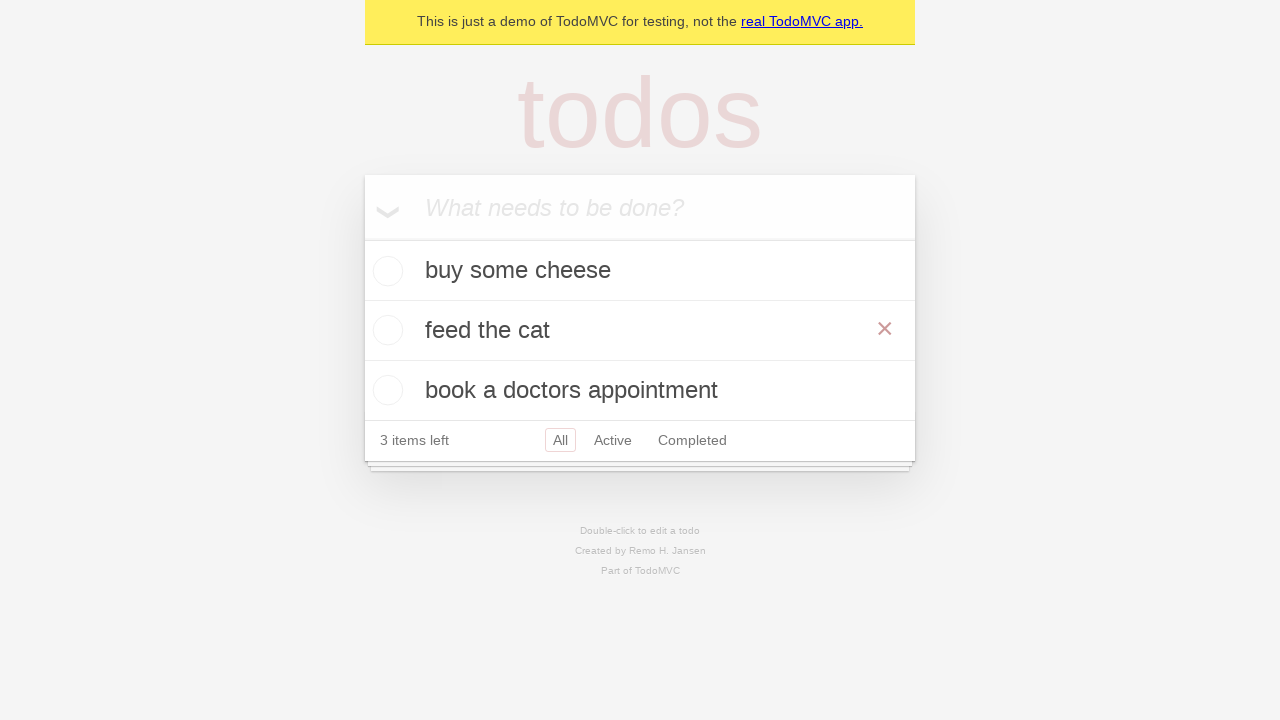

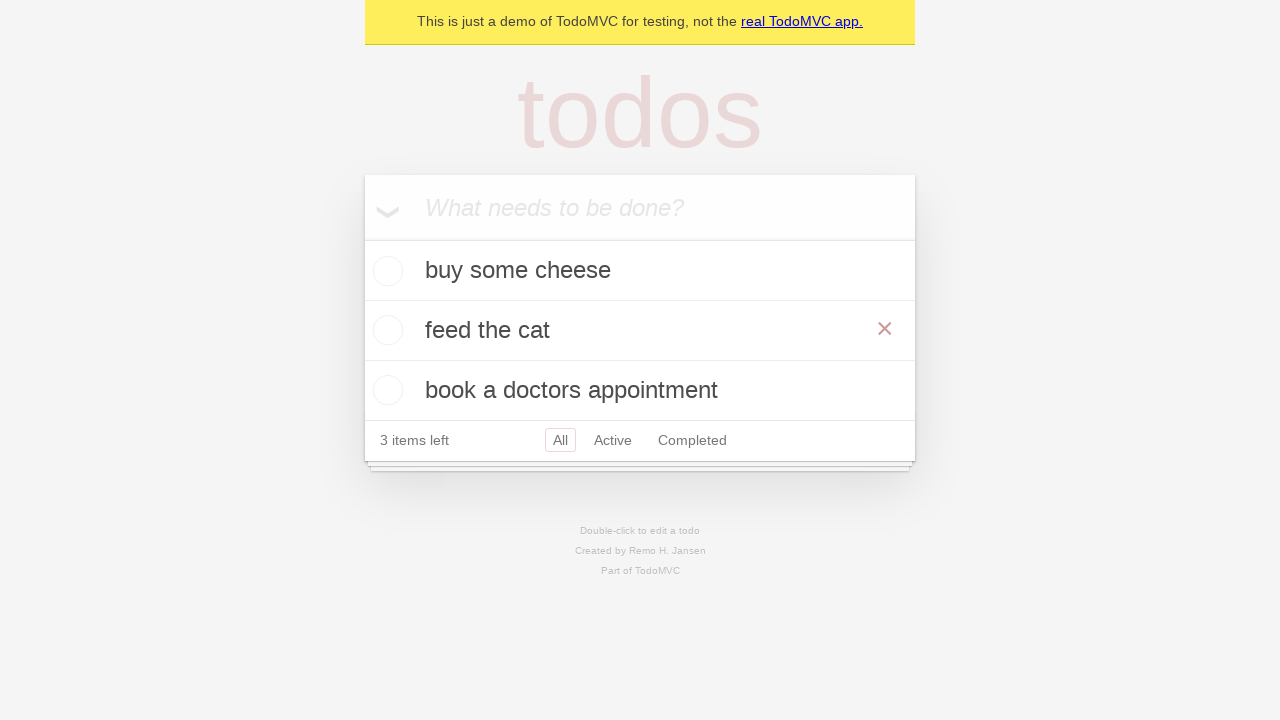